Tests dropdown selection by selecting "Option 1" from a dropdown menu and verifying it is selected

Starting URL: http://the-internet.herokuapp.com/dropdown

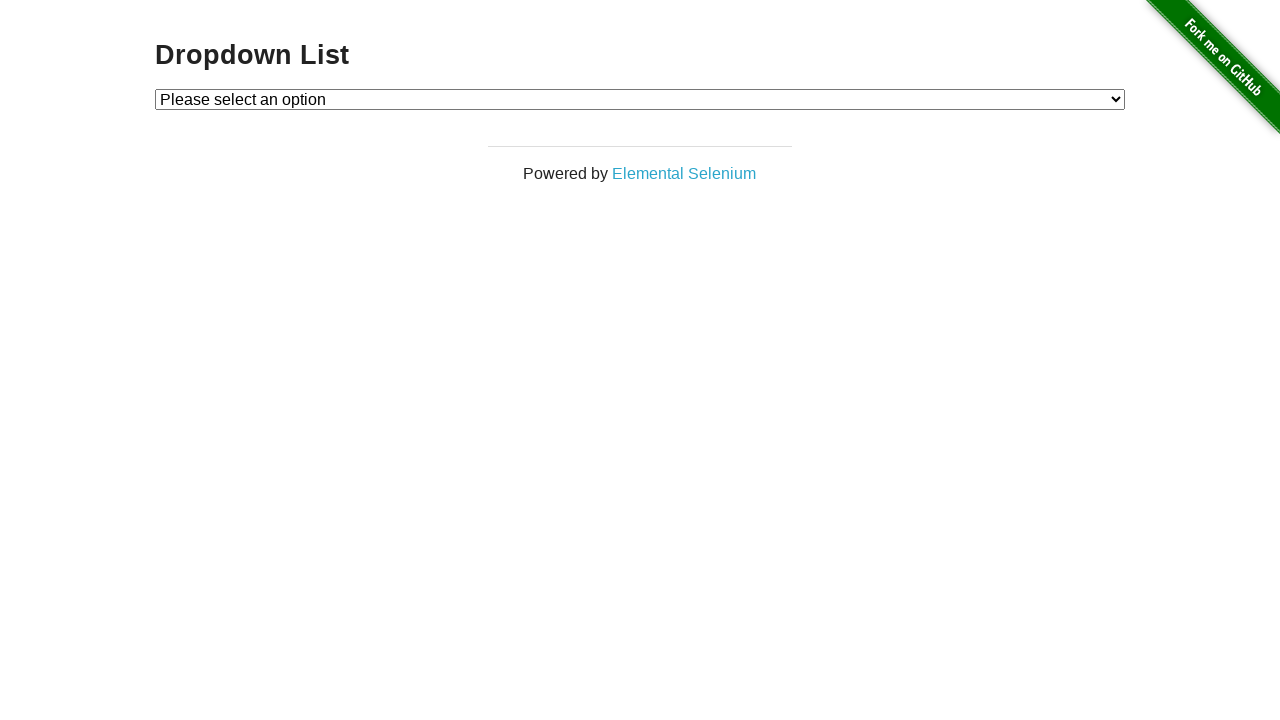

Selected 'Option 1' from dropdown menu on #dropdown
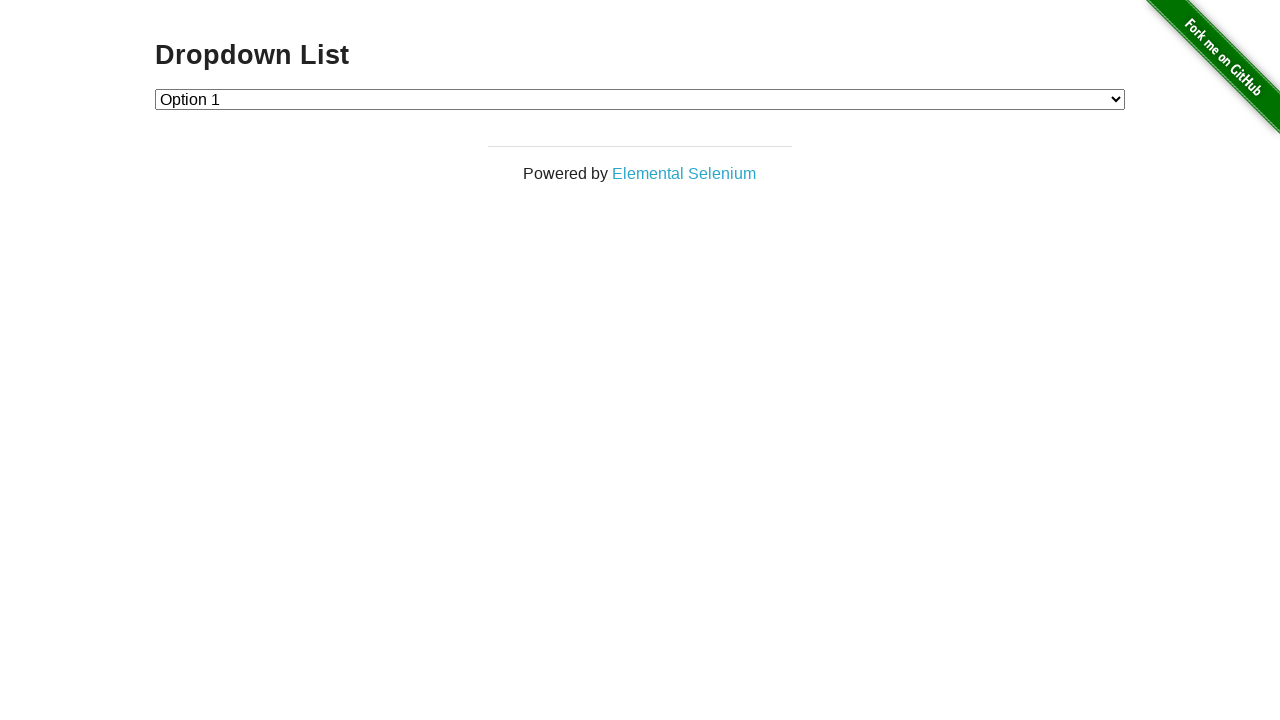

Retrieved selected dropdown value
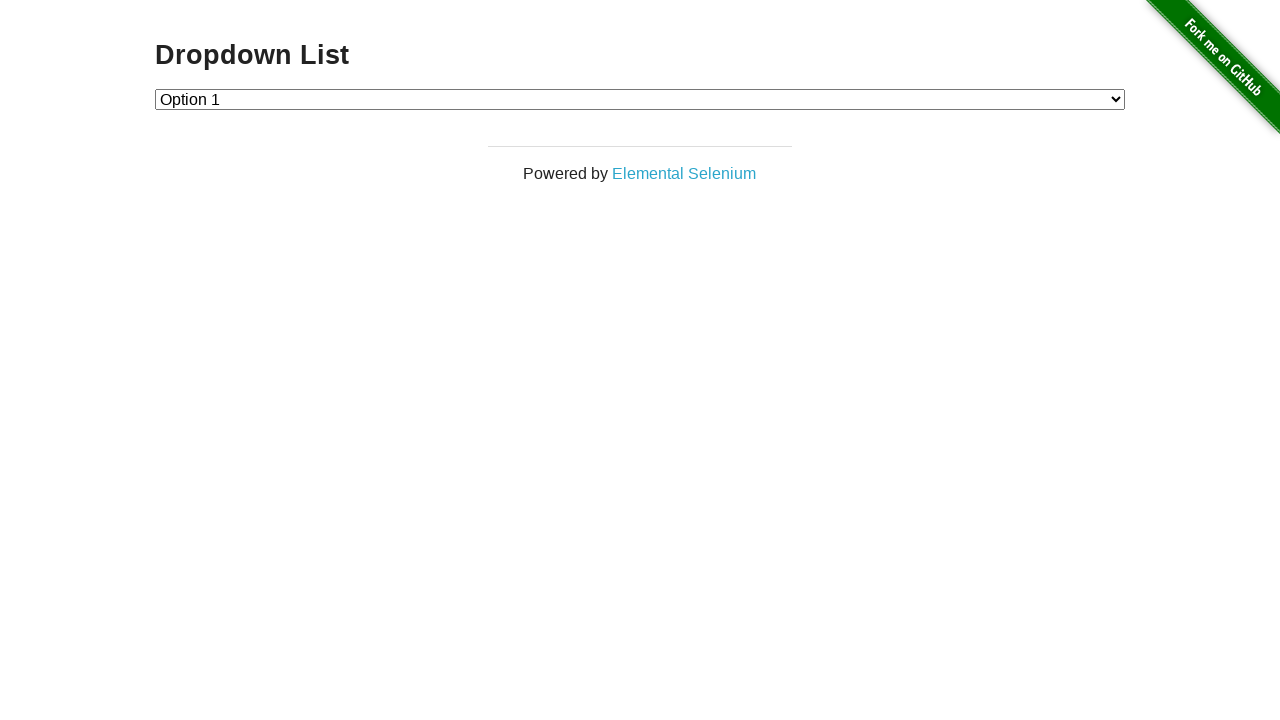

Verified selected option is '1' (Option 1)
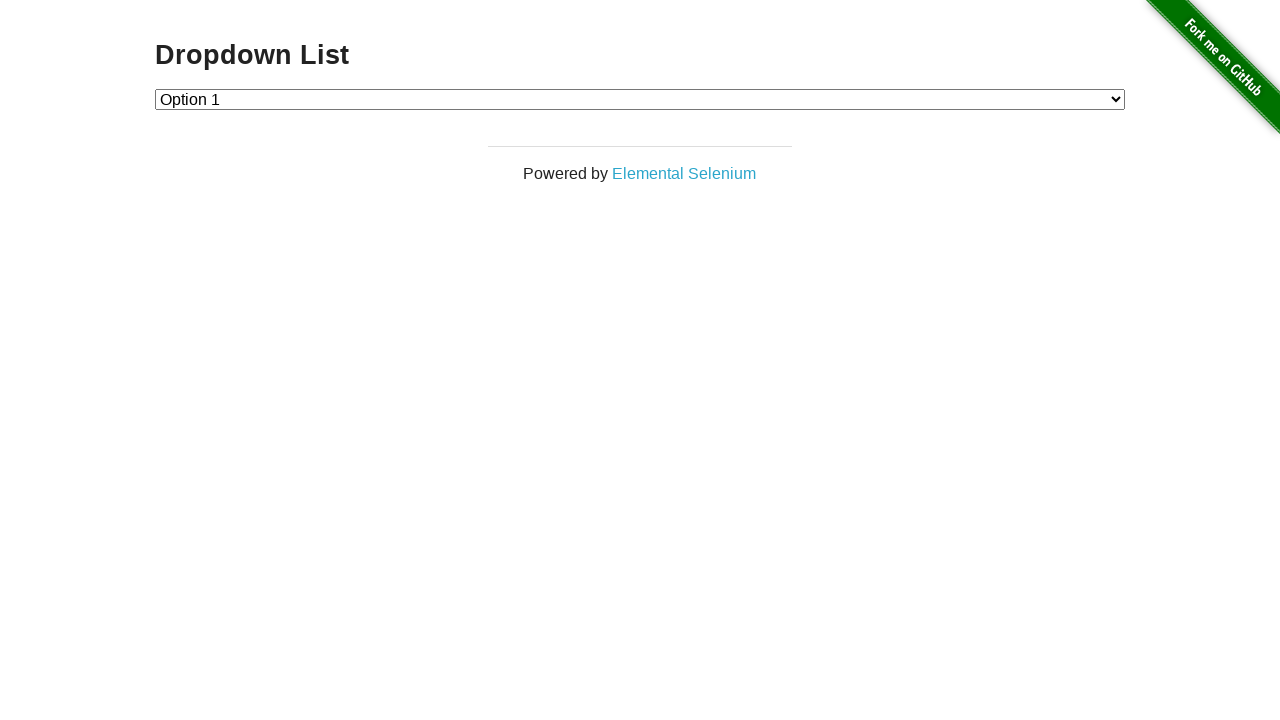

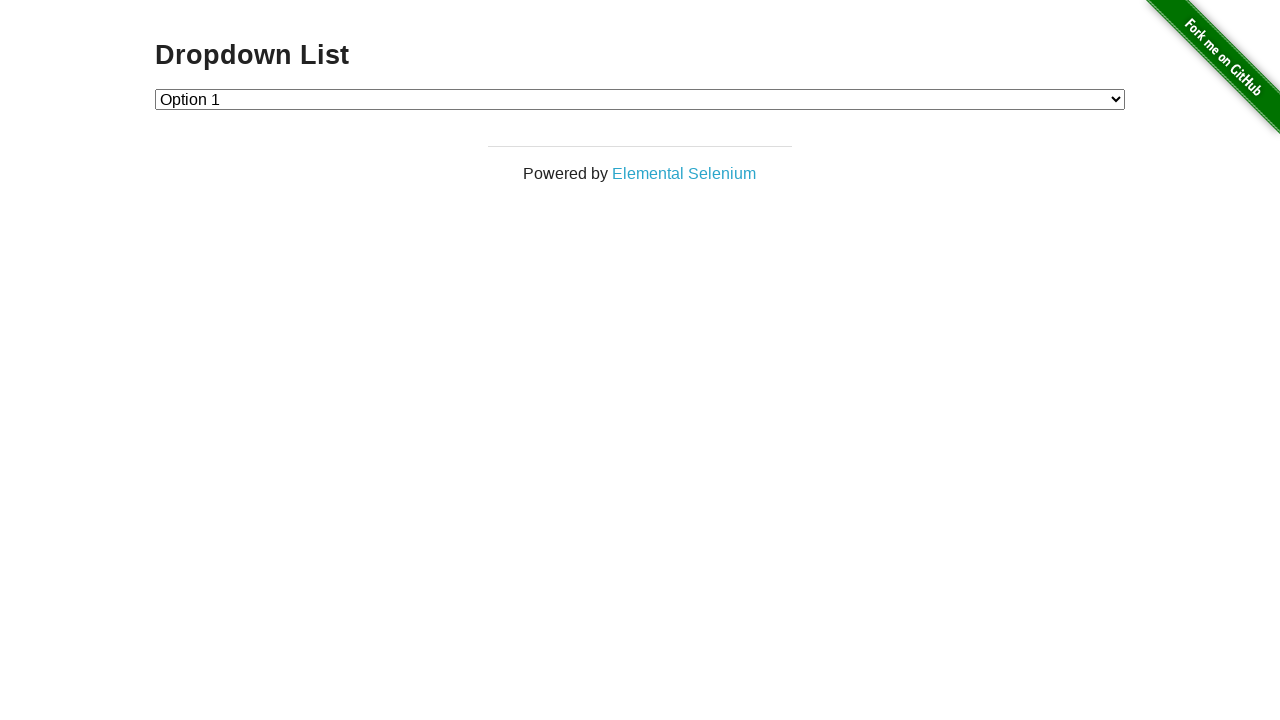